Tests clicking a button identified by CSS class on the UI Testing Playground's class attribute challenge page, which tests handling of dynamic class ordering.

Starting URL: http://uitestingplayground.com/classattr

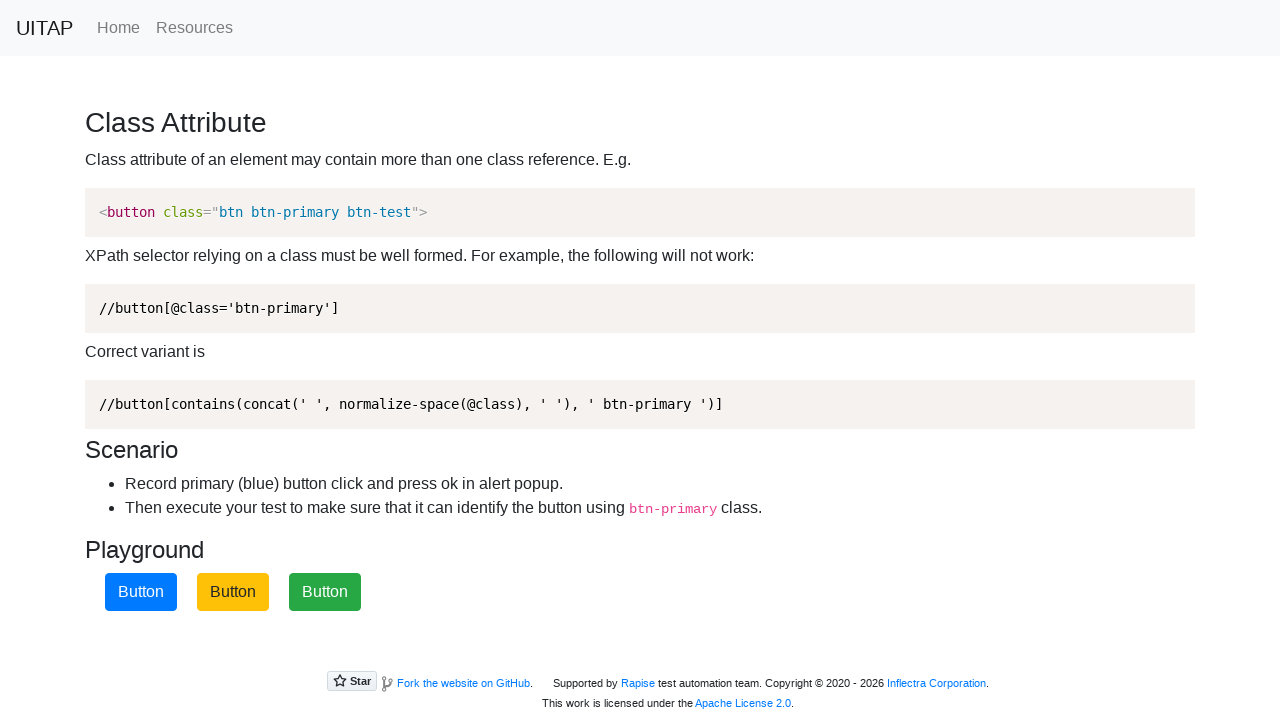

Waited for button with btn-primary class to load on class attribute challenge page
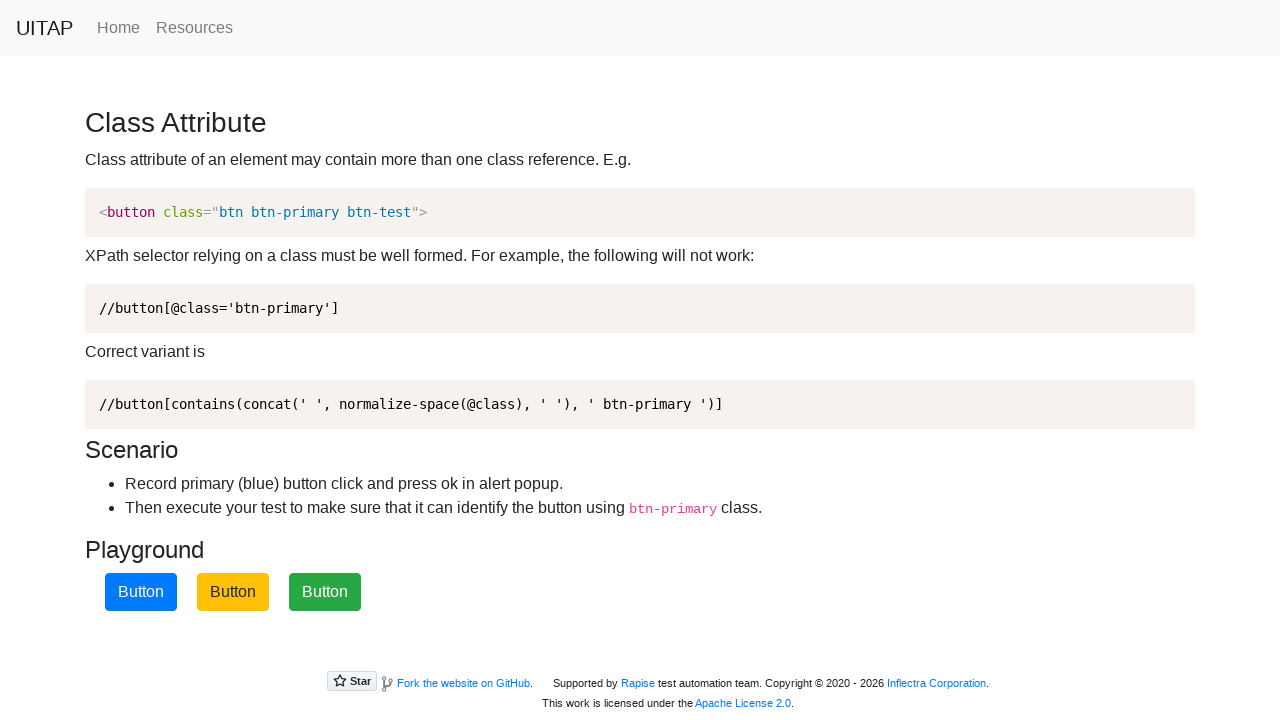

Clicked button identified by CSS class .btn-primary at (141, 592) on .btn-primary
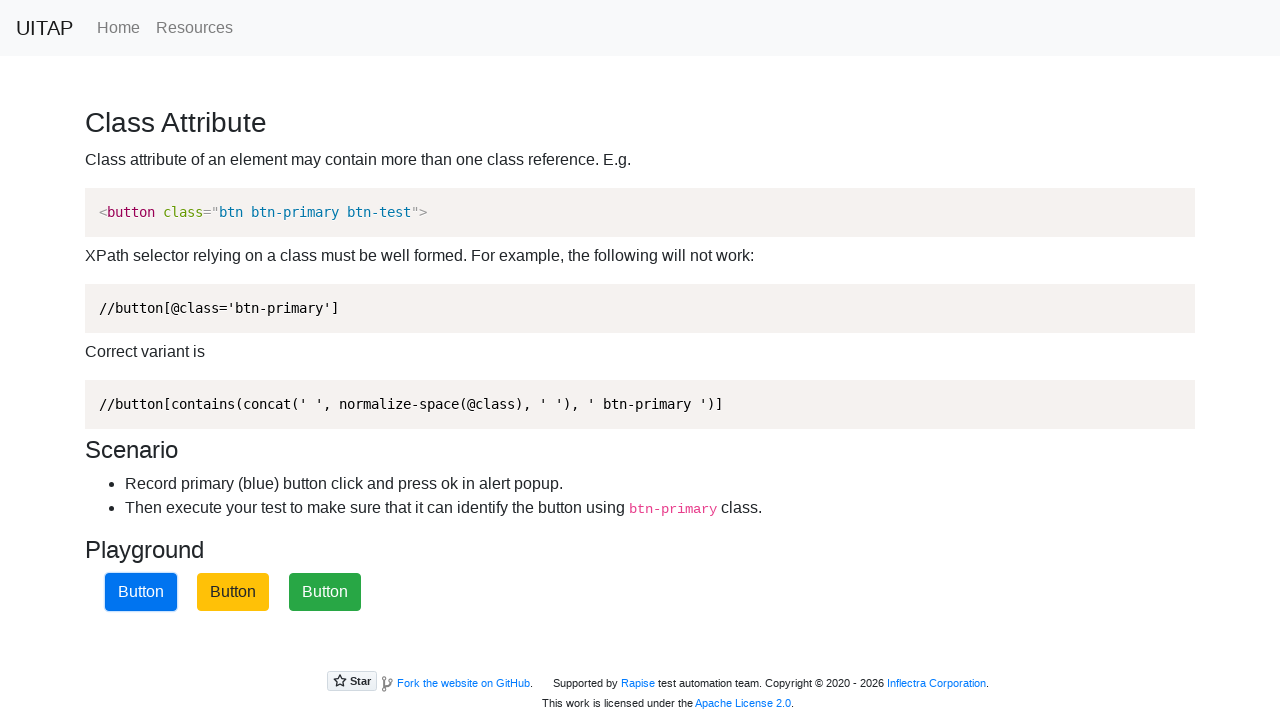

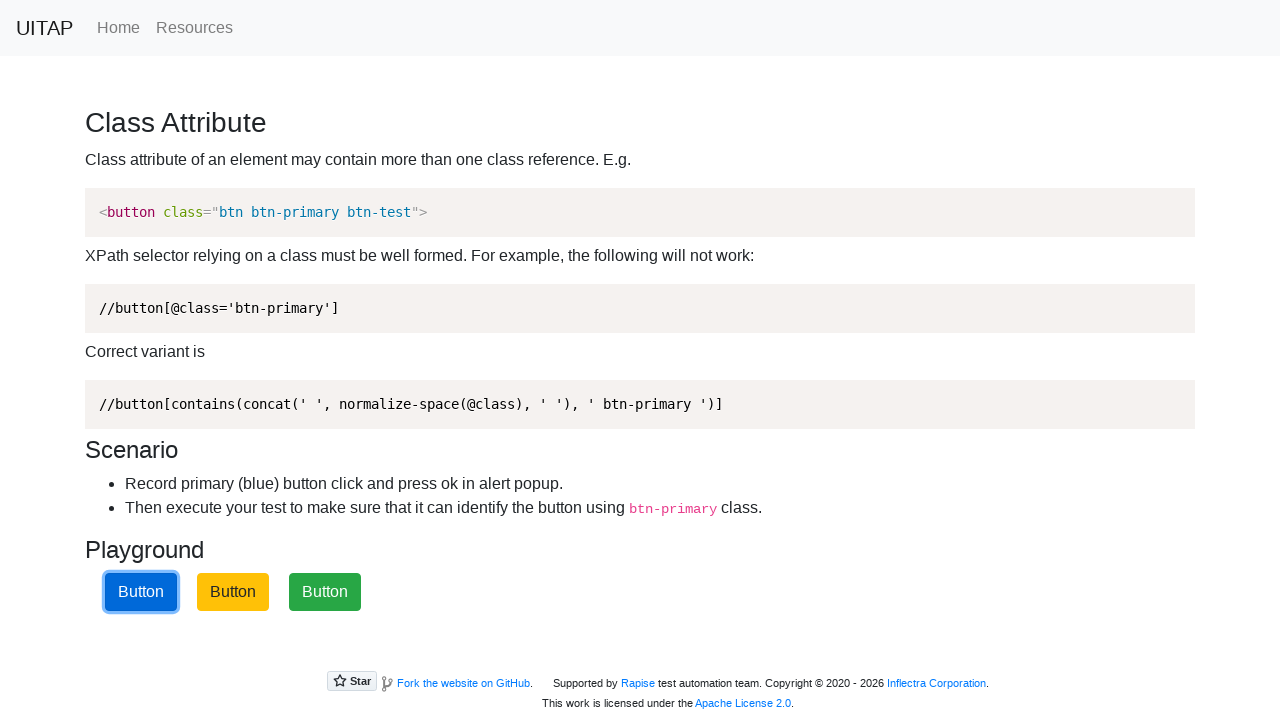